Tests window handling functionality by opening a new window, switching to it to fill form fields, then switching back to the parent window to fill another field

Starting URL: https://www.hyrtutorials.com/p/window-handles-practice.html

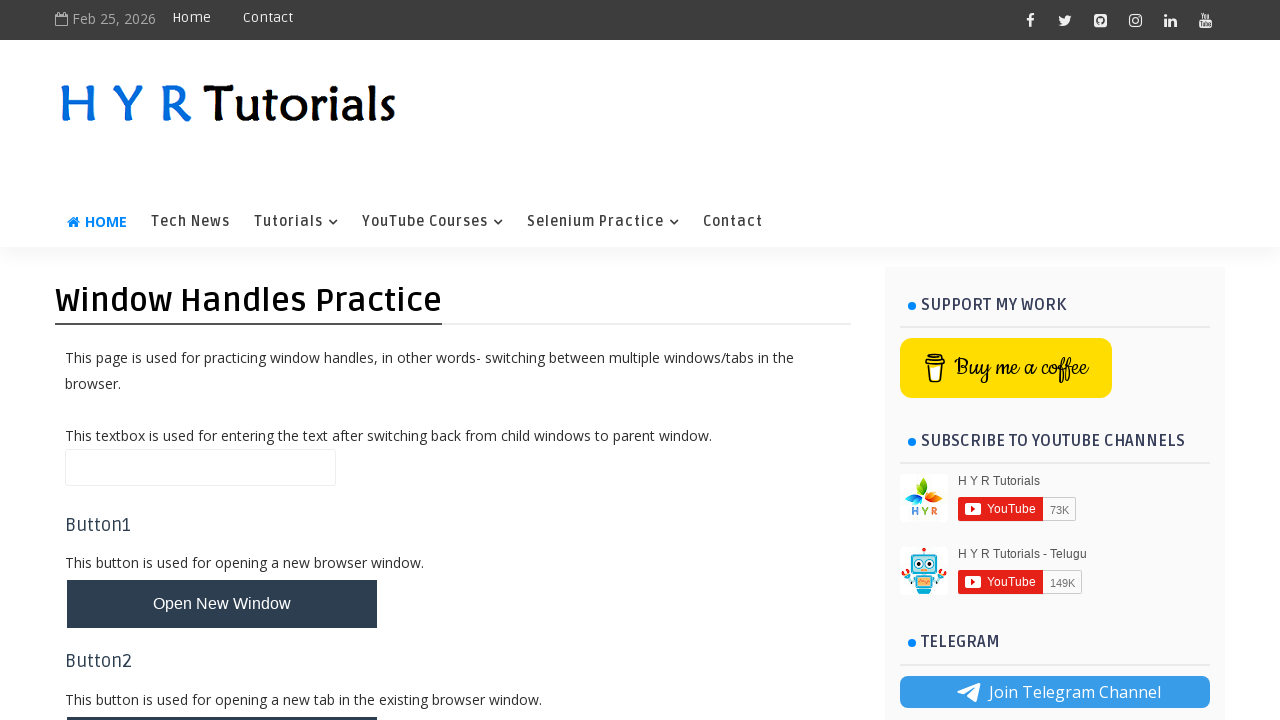

Clicked button to open new window at (222, 604) on #newWindowBtn
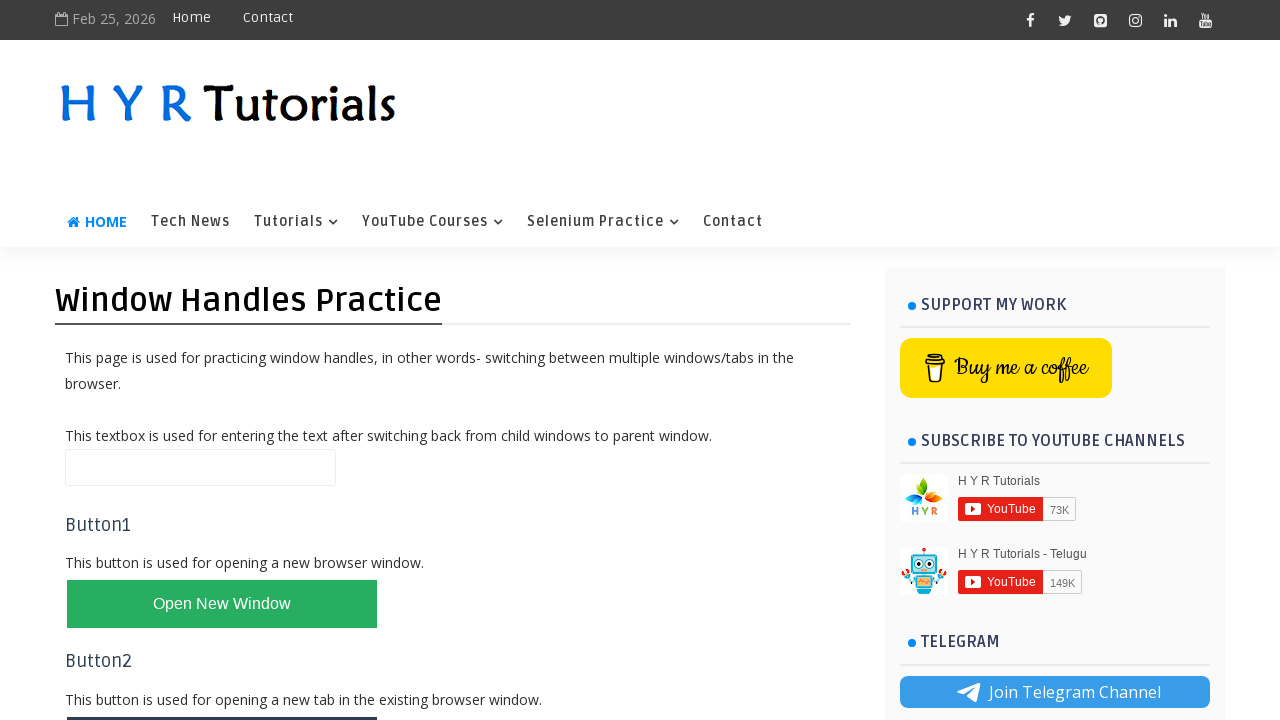

Waited for new window/tab to open
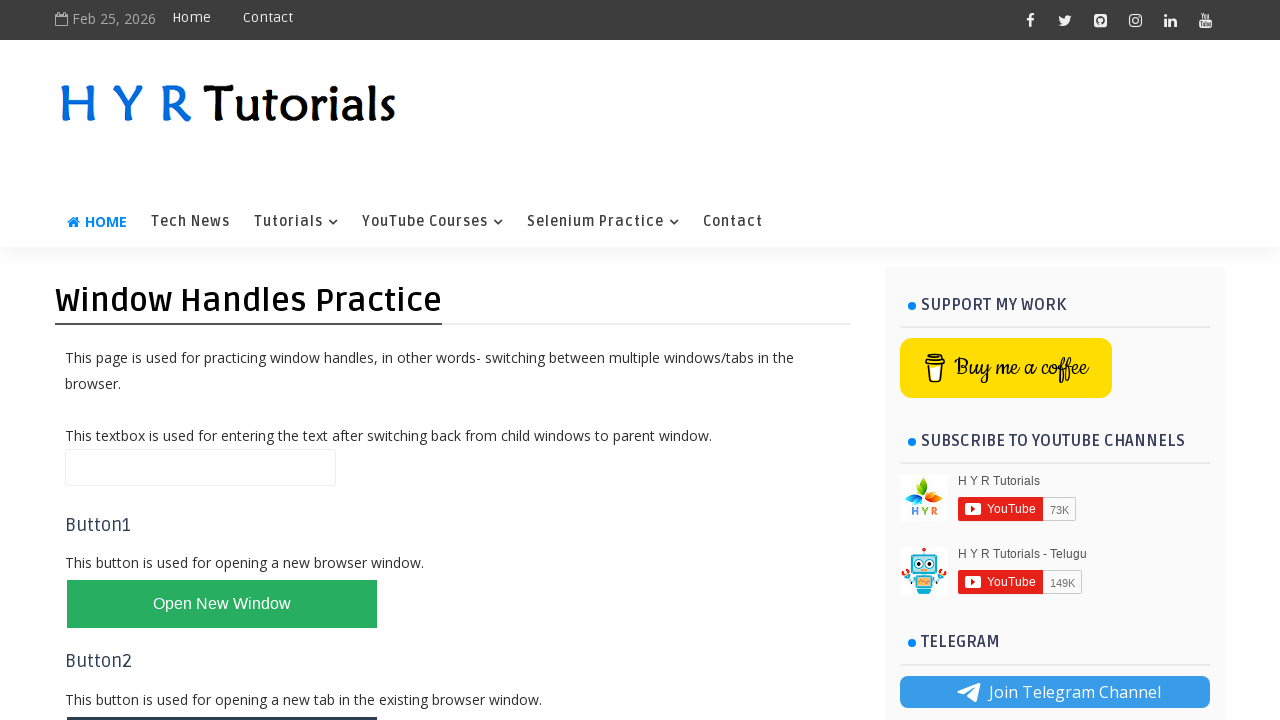

Retrieved all open pages/windows from context
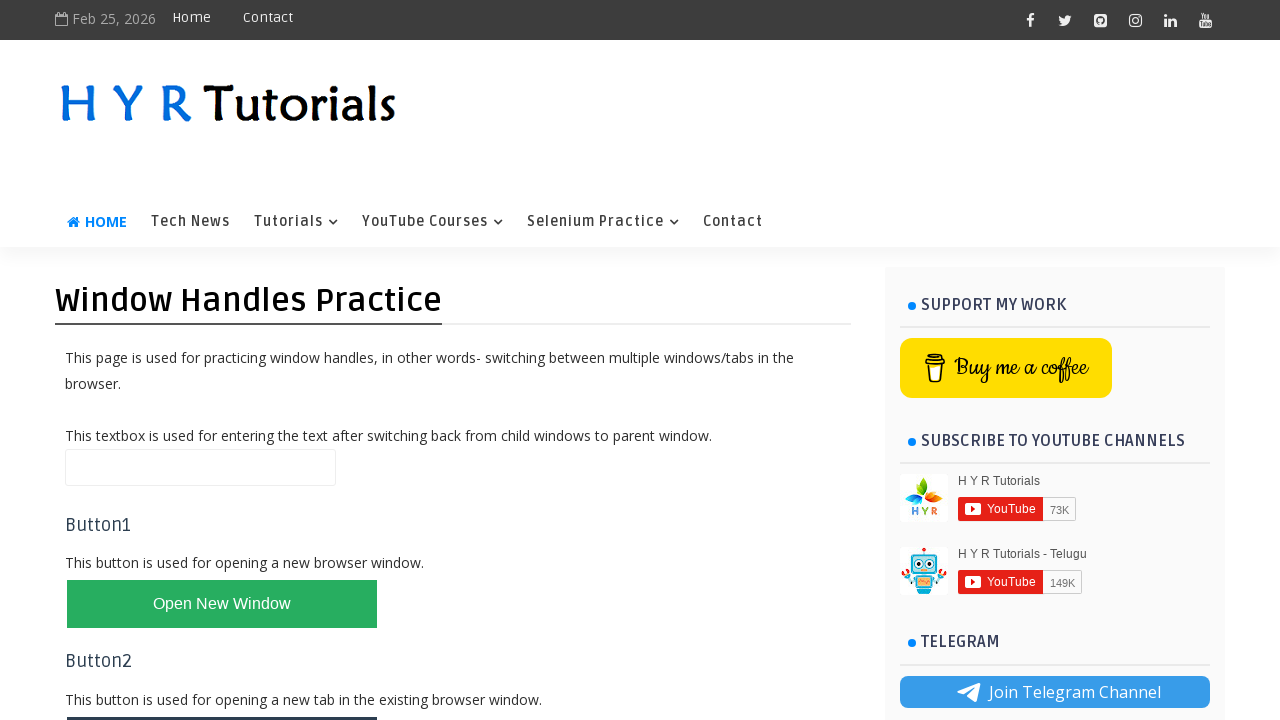

Switched to newly opened window
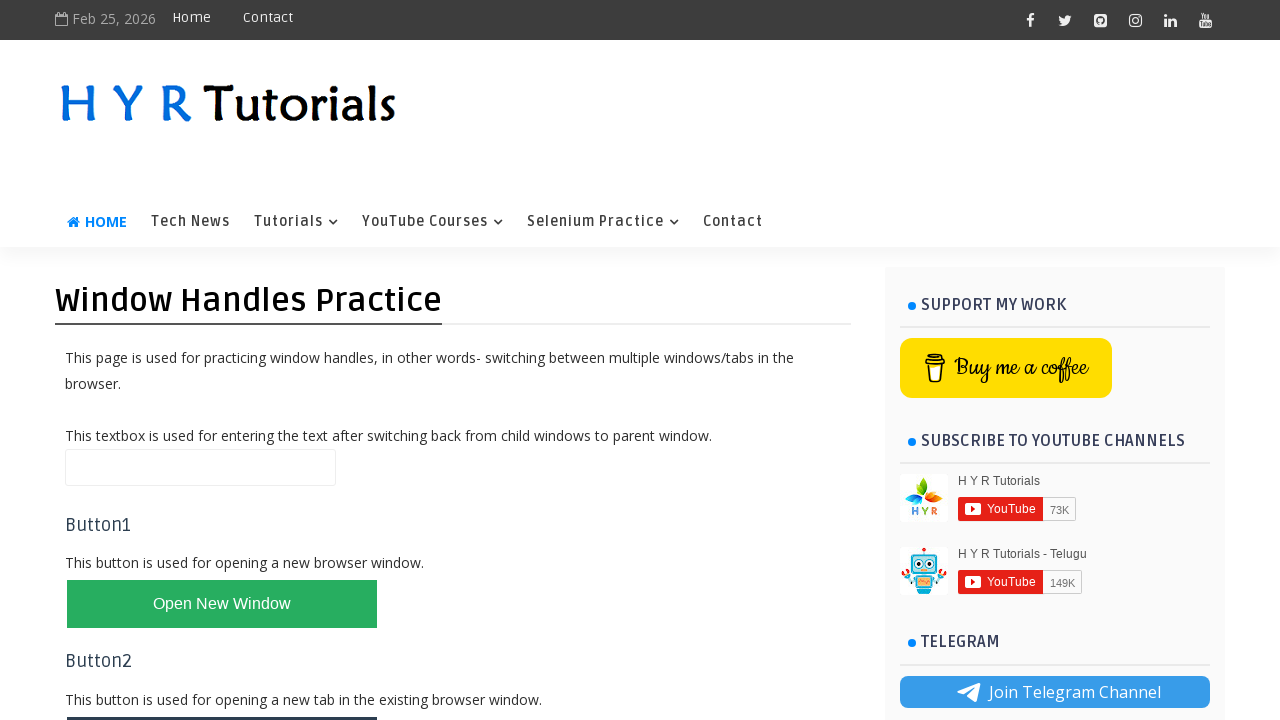

Filled firstName field with 'SUSHEEL' in new window on #firstName
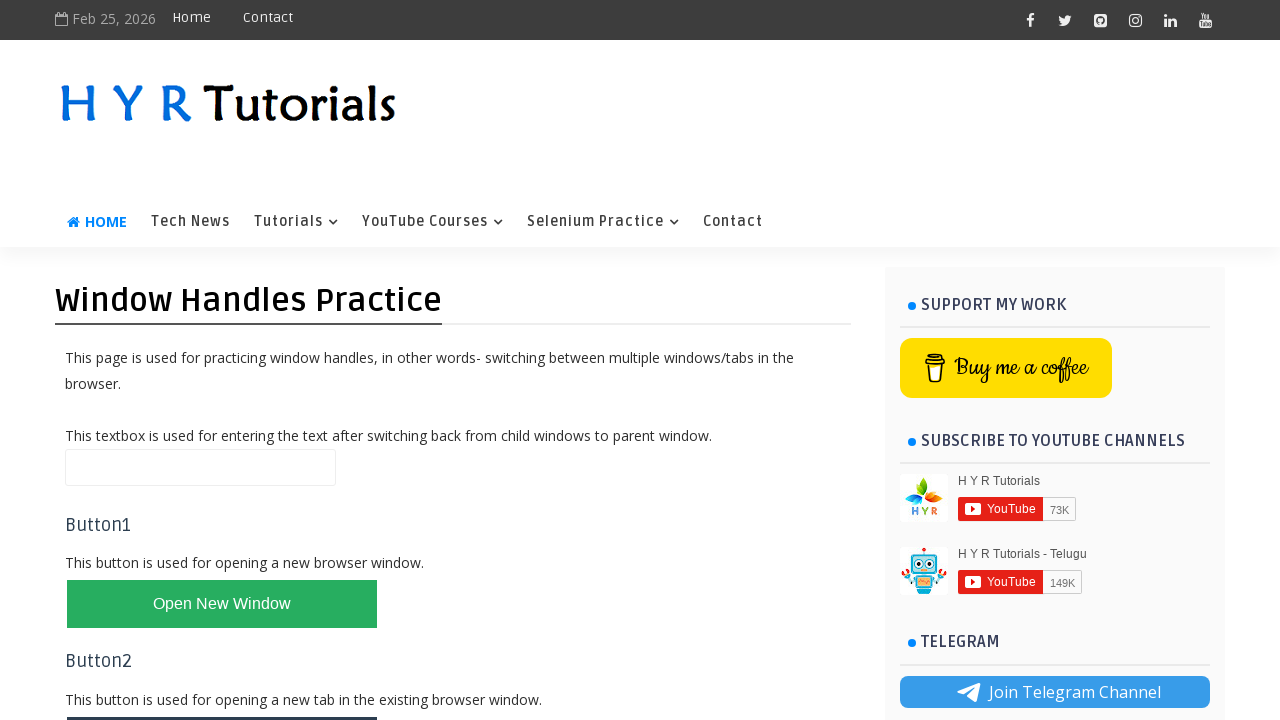

Filled lastName field with 'MAHOBIA' in new window on #lastName
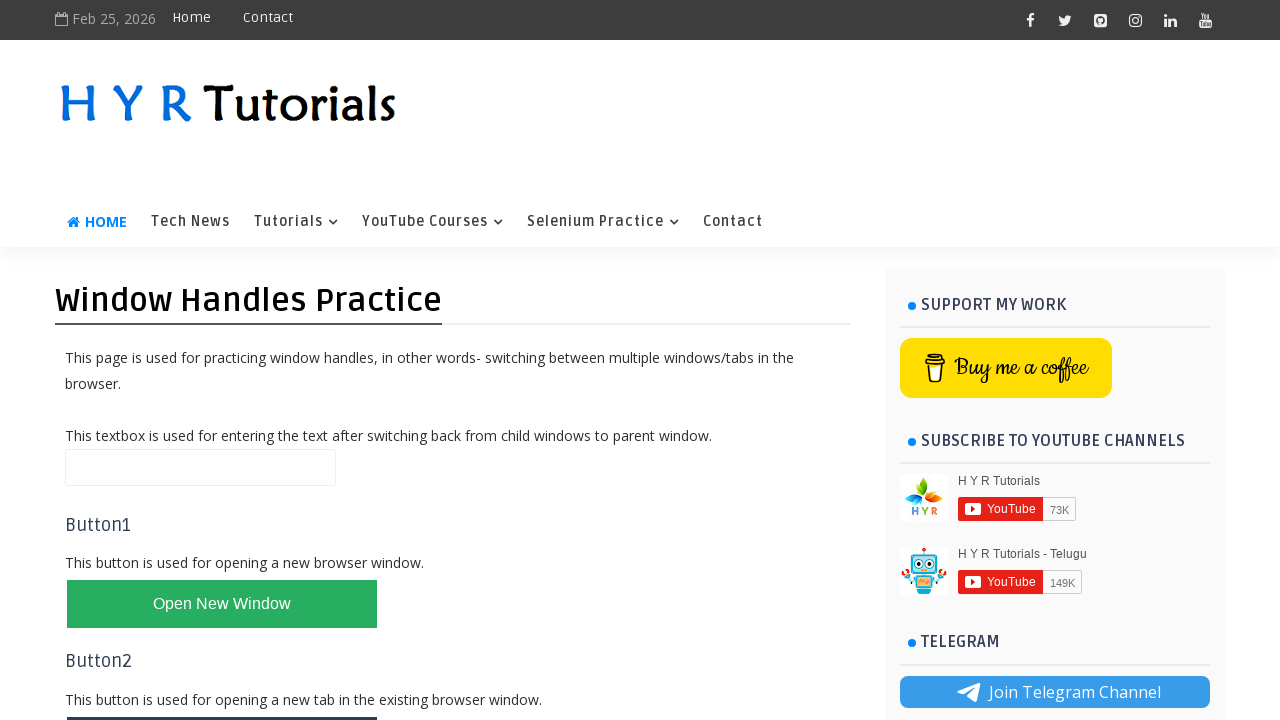

Switched back to parent window and filled name field with 'SUSHEEL MAHOBIA' on #name
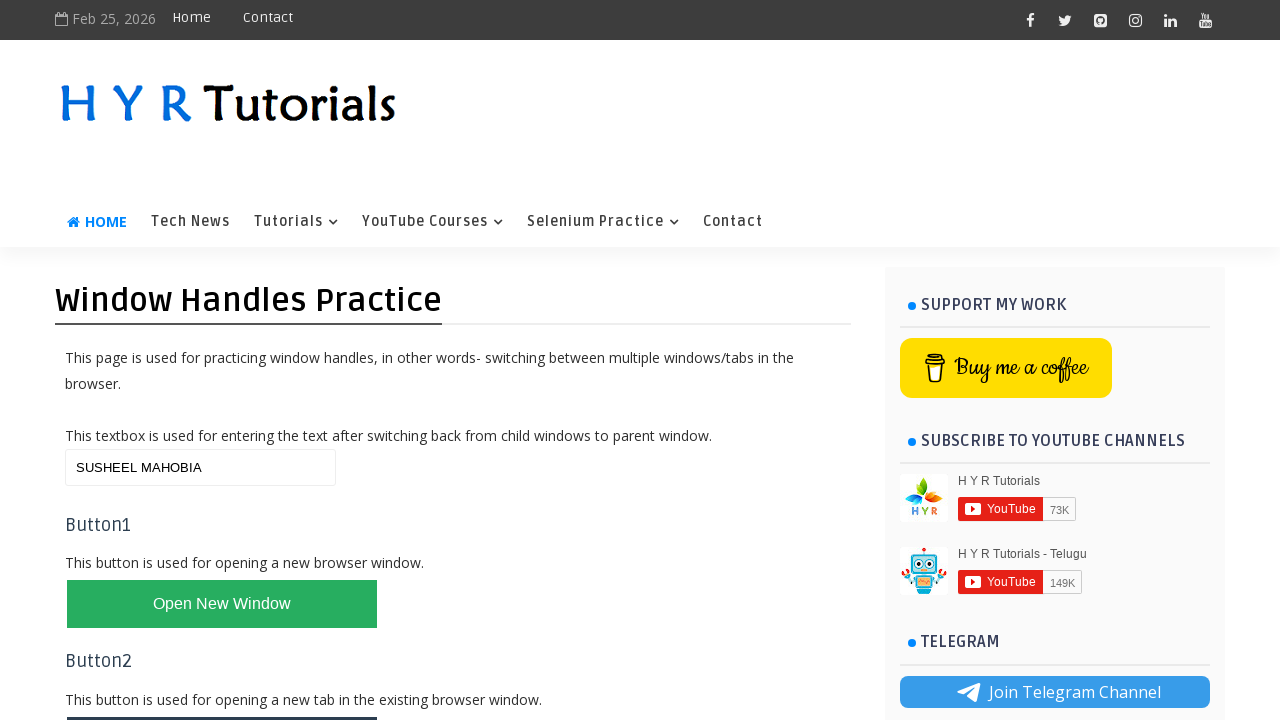

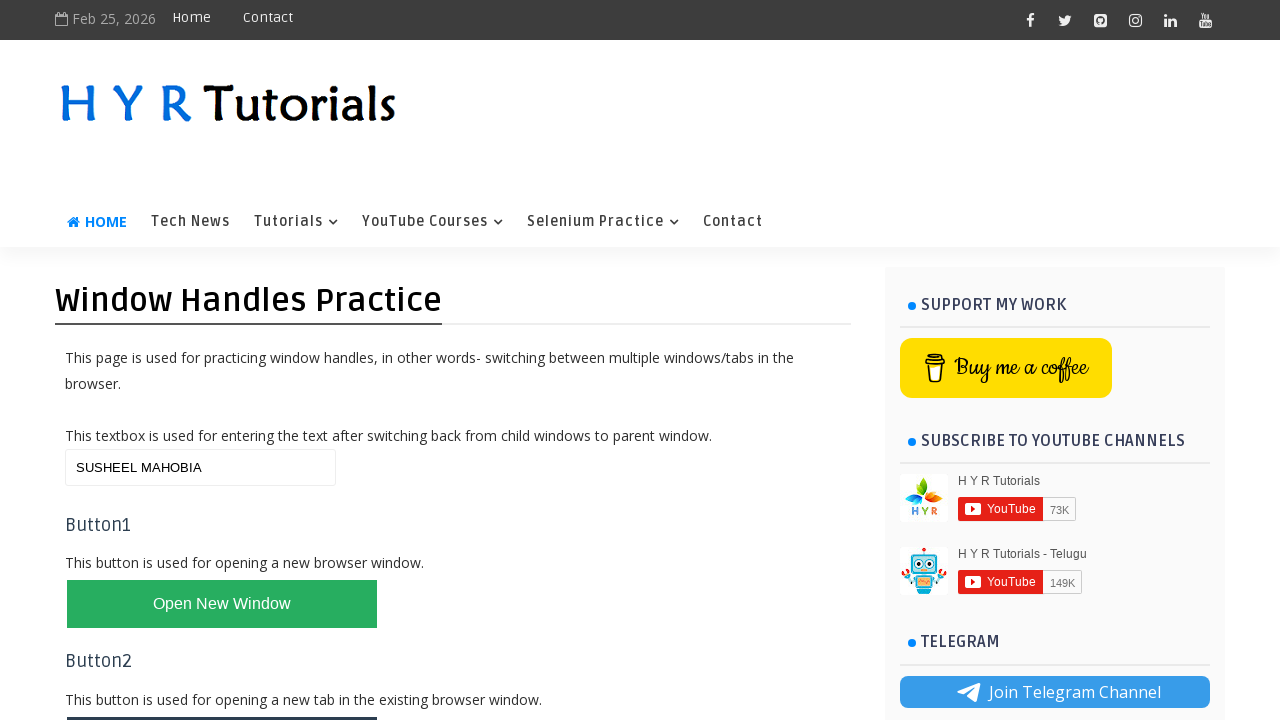